Tests radio button functionality by selecting a radio option

Starting URL: https://demoapps.qspiders.com/ui/radio?sublist=0

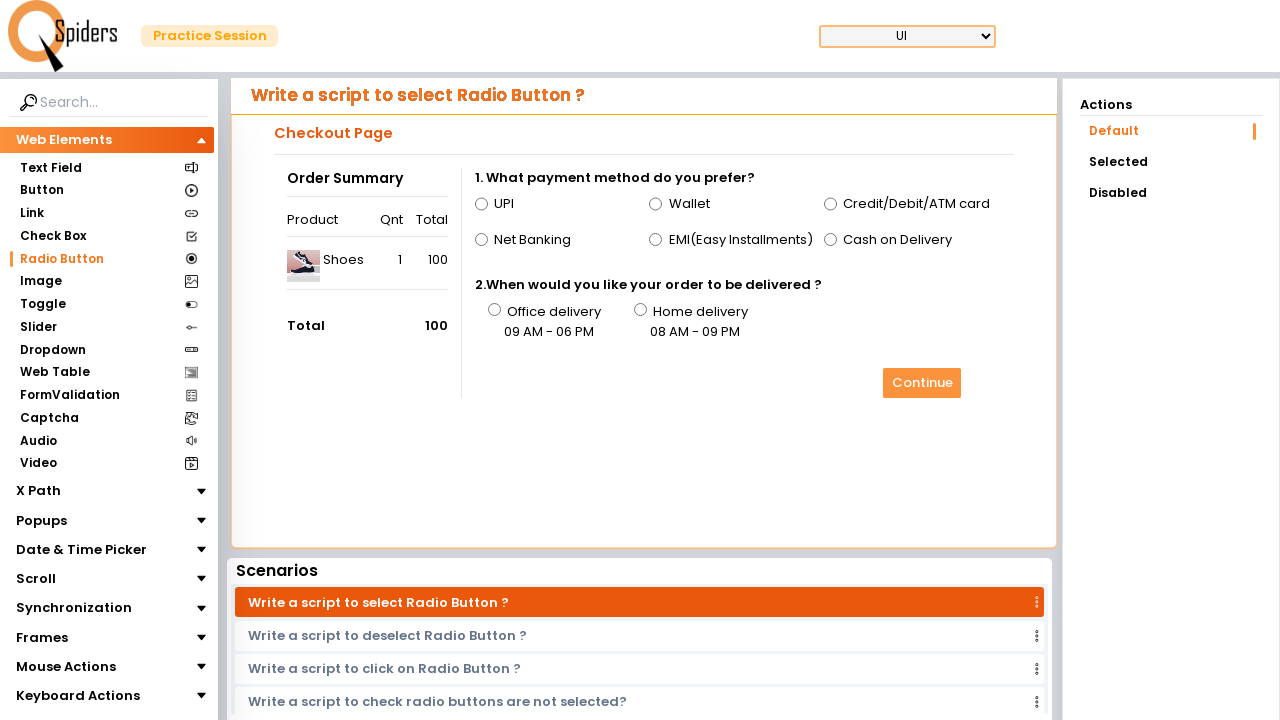

Navigated to radio button test page
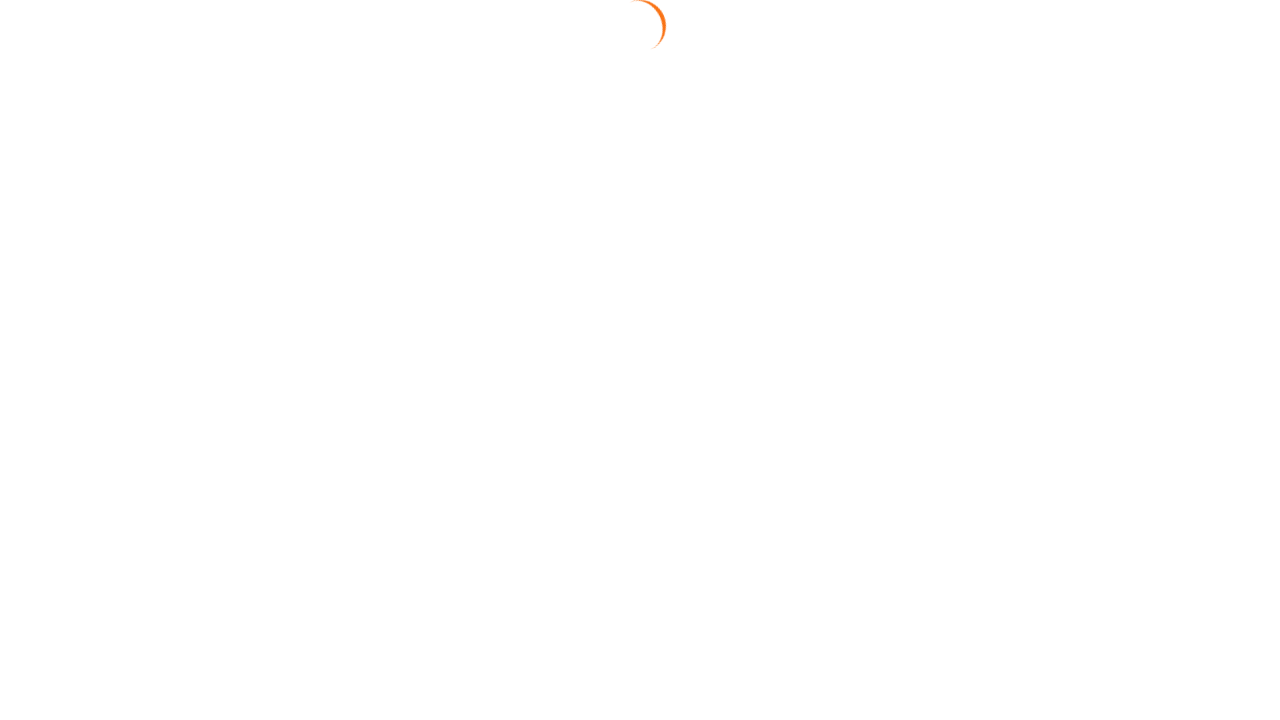

Selected 'Attended' radio button option at (481, 204) on #attended
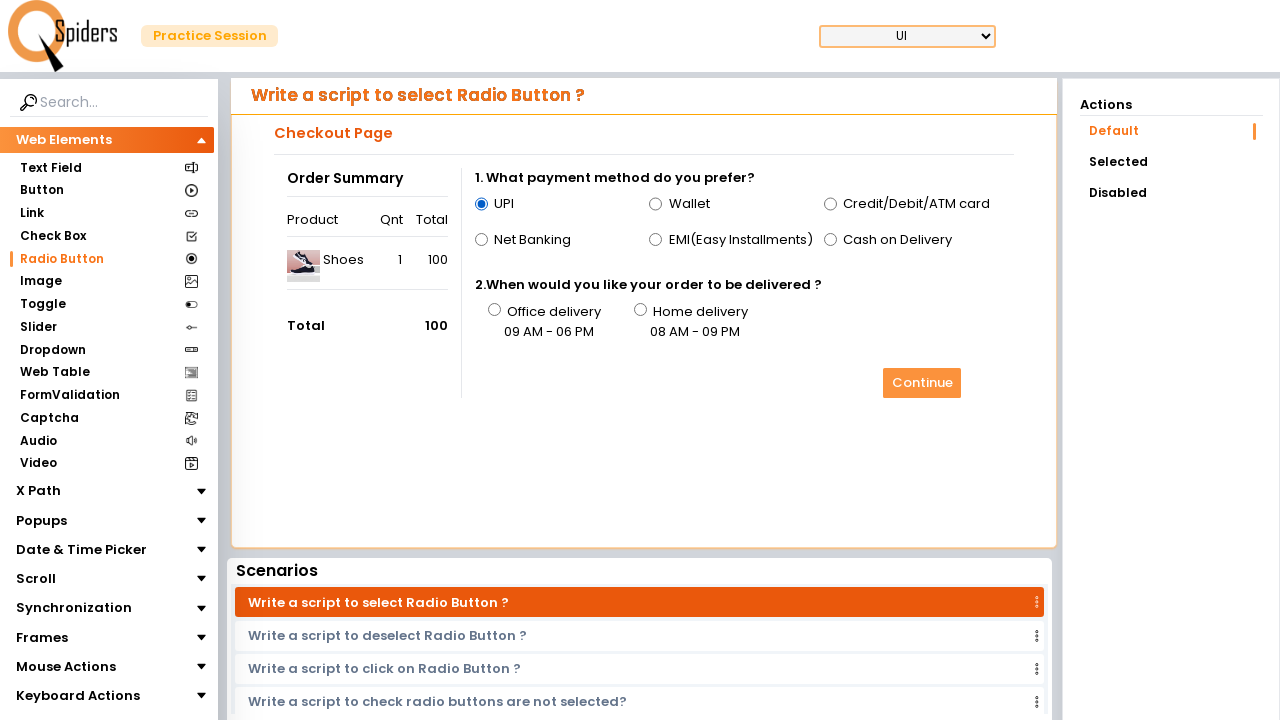

Waited for radio button selection to be processed
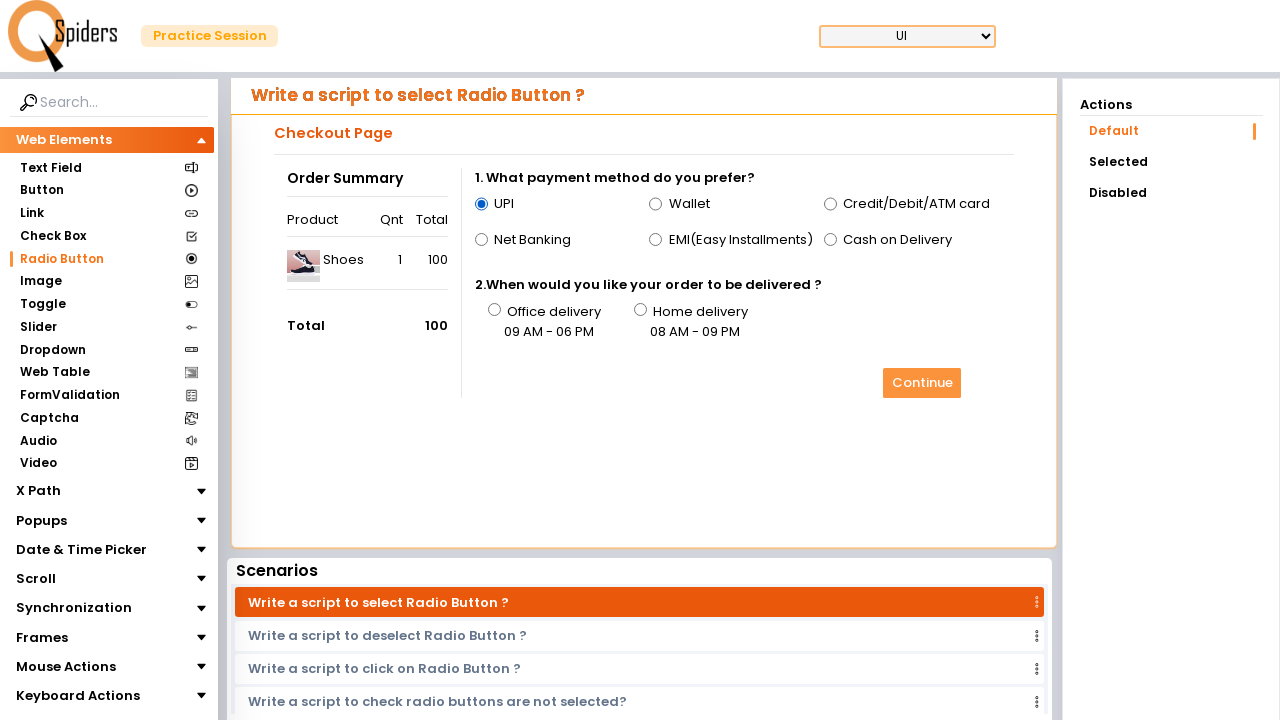

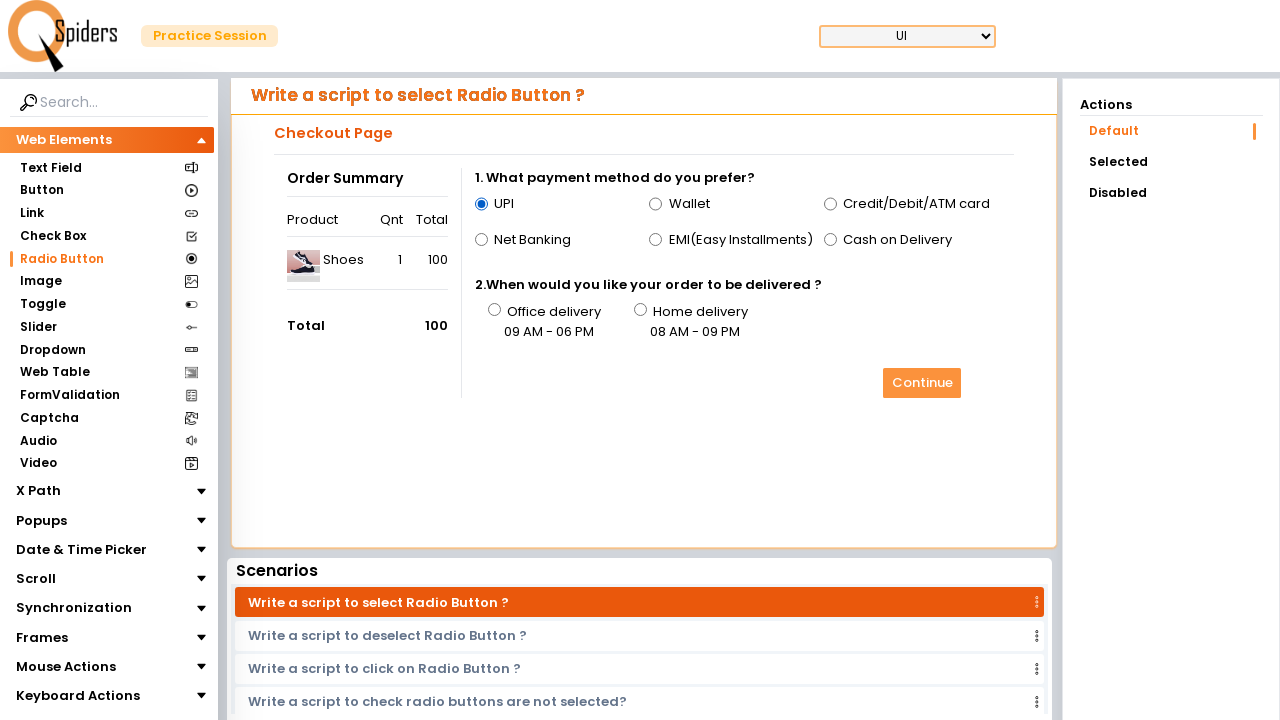